Tests a math exercise form by reading a value from the page, calculating log(|12*sin(x)|), entering the result, checking a checkbox, selecting a radio button, and submitting the form.

Starting URL: https://suninjuly.github.io/math.html

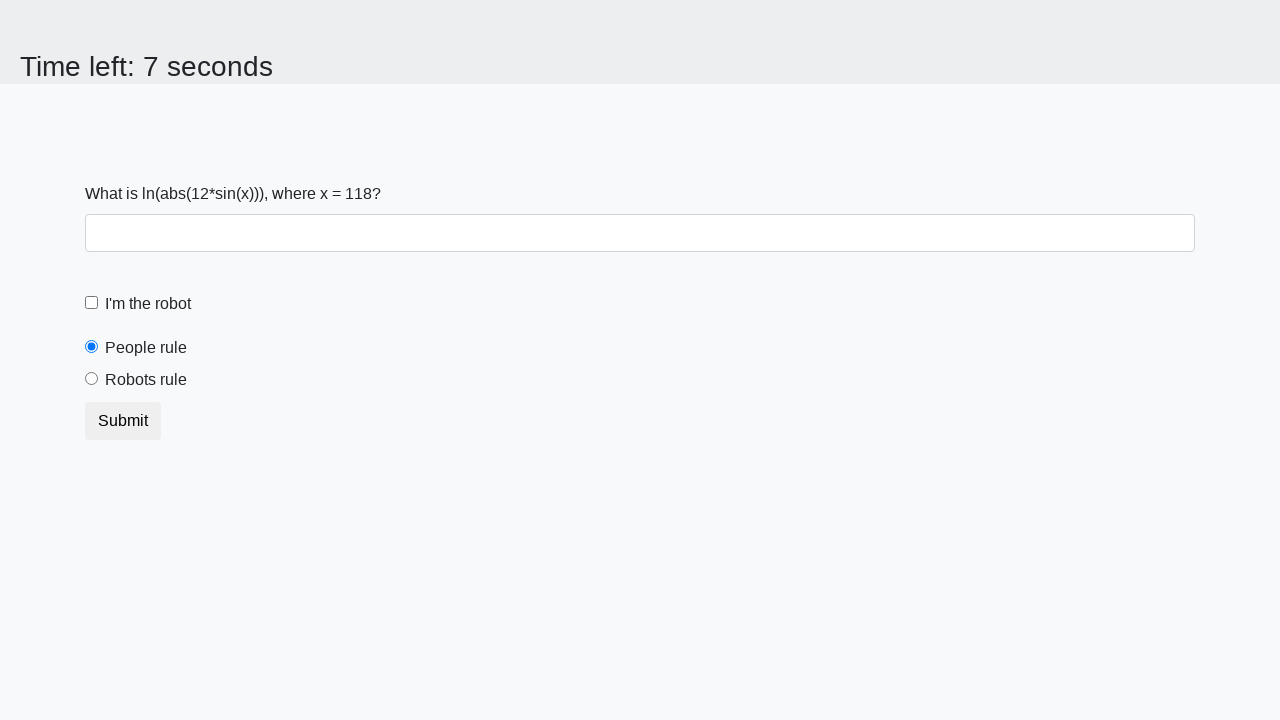

Located and read the x value from the page
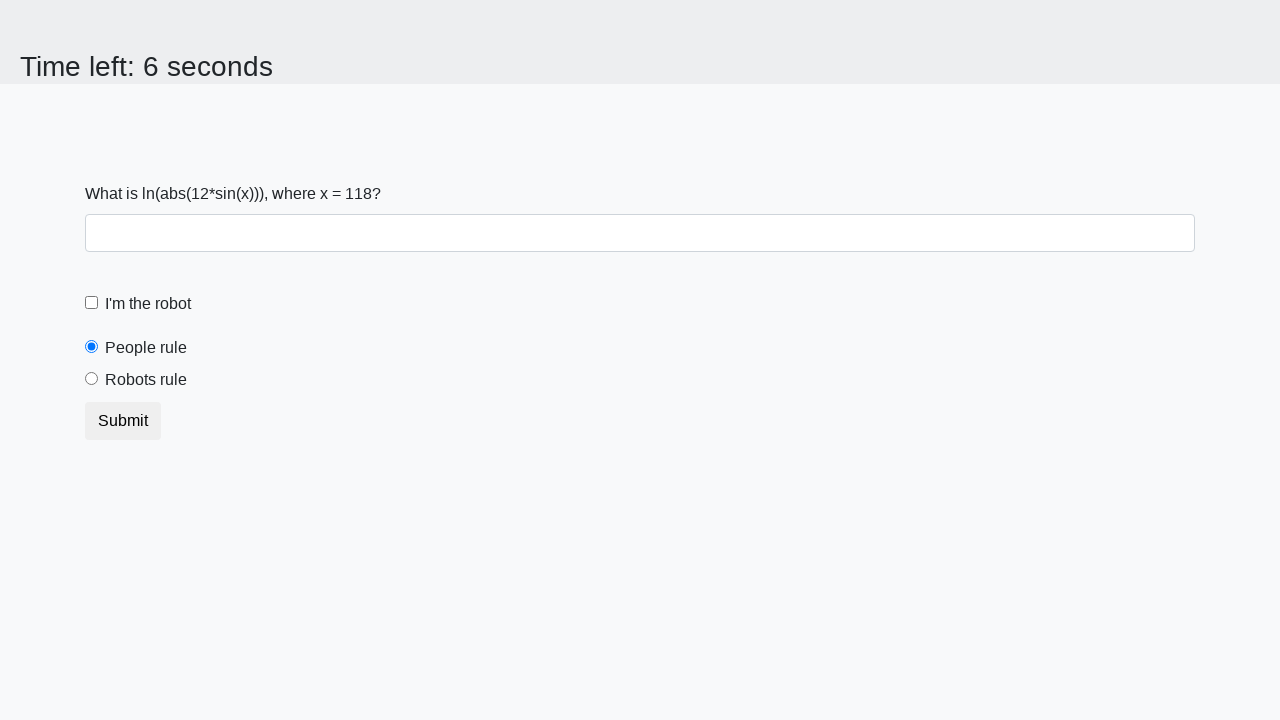

Calculated y = log(|12 * sin(118)|) = 2.466693970279655
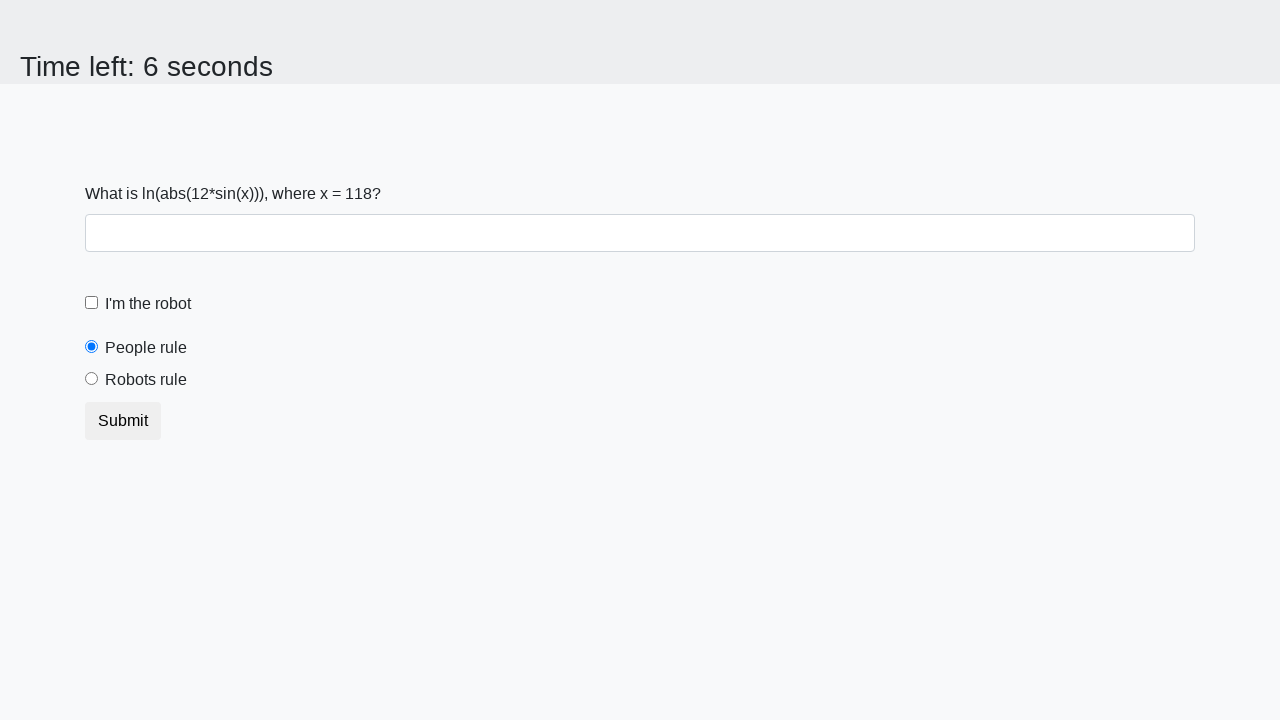

Filled answer field with calculated value: 2.466693970279655 on #answer
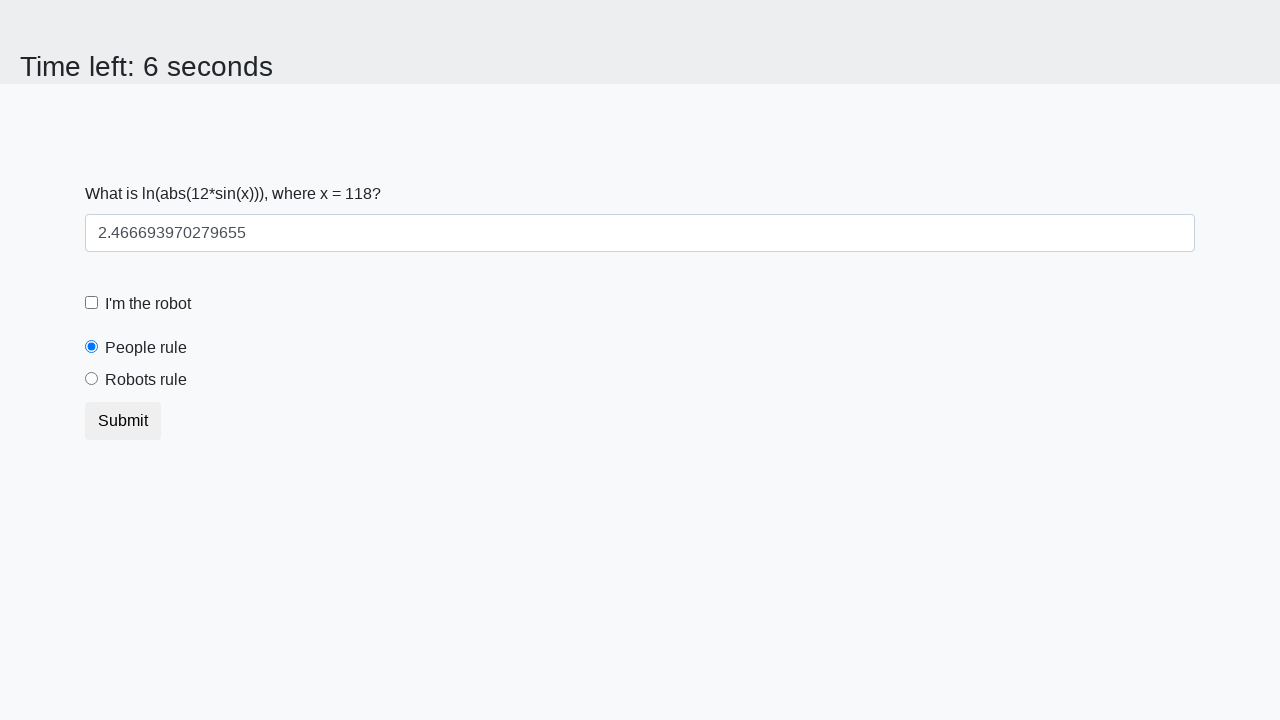

Checked the robot checkbox at (148, 304) on label[for='robotCheckbox']
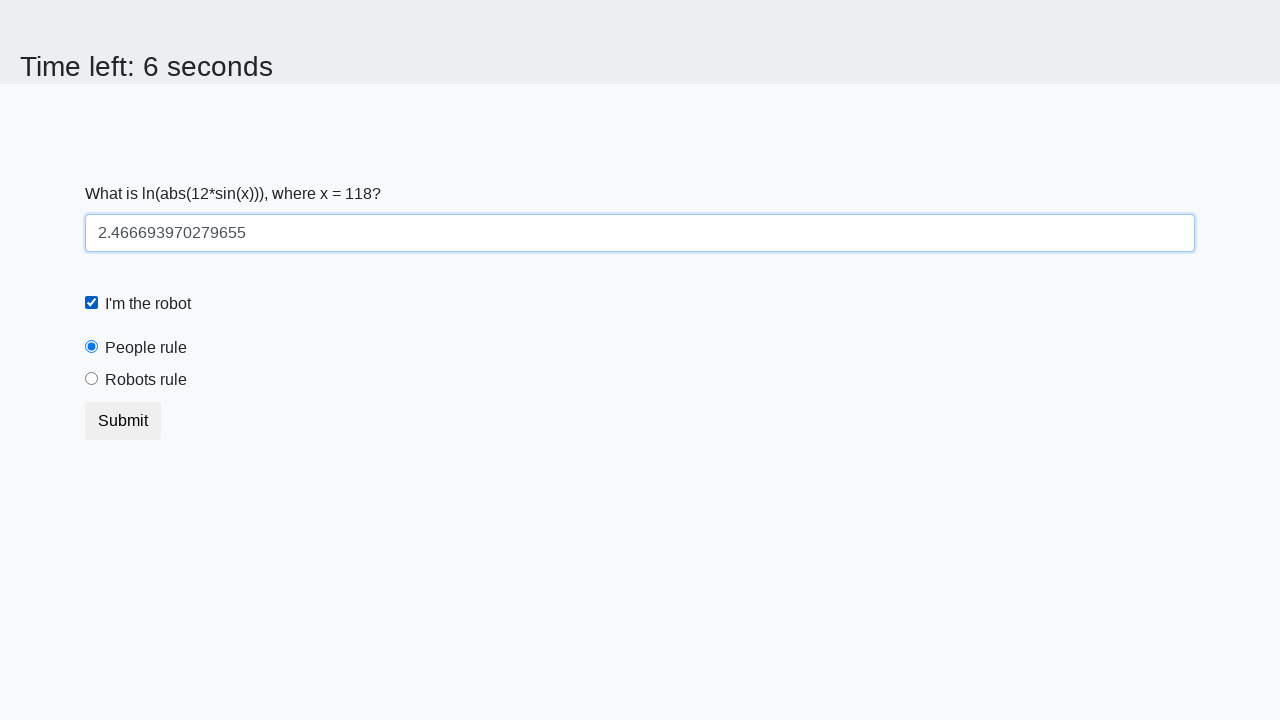

Selected the robots rule radio button at (146, 380) on label[for='robotsRule']
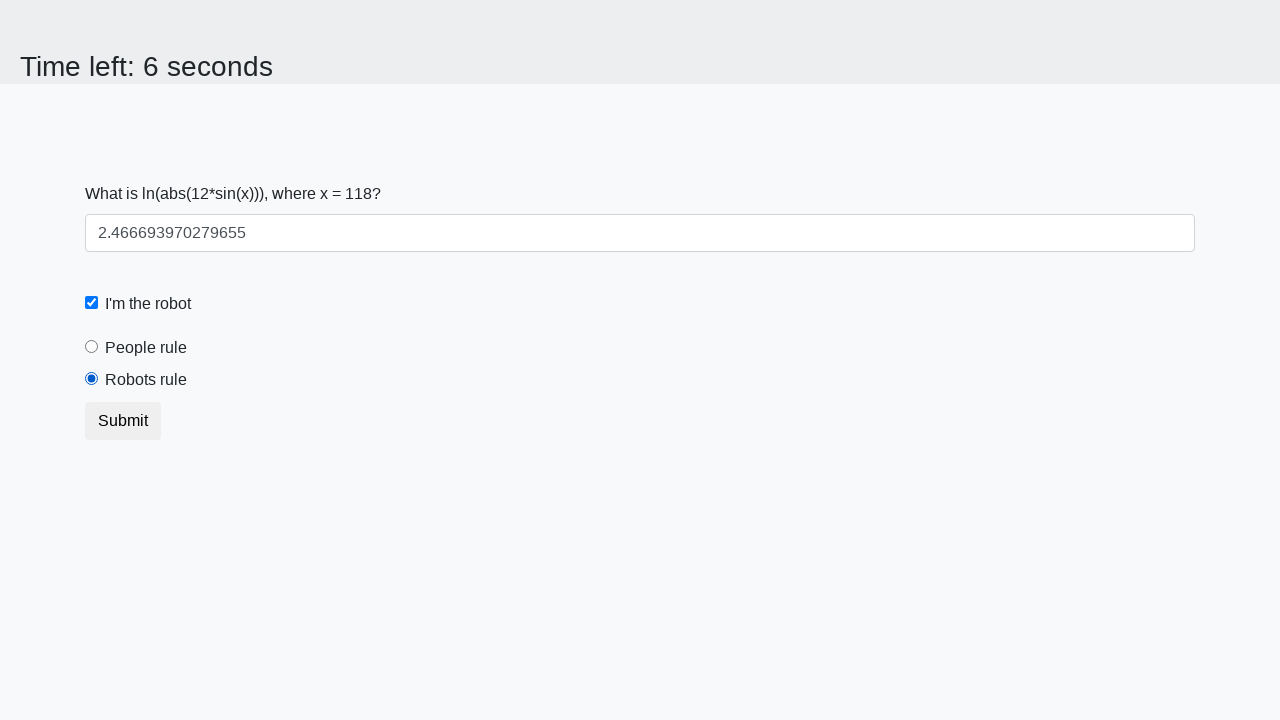

Clicked the submit button to complete the form at (123, 421) on button.btn
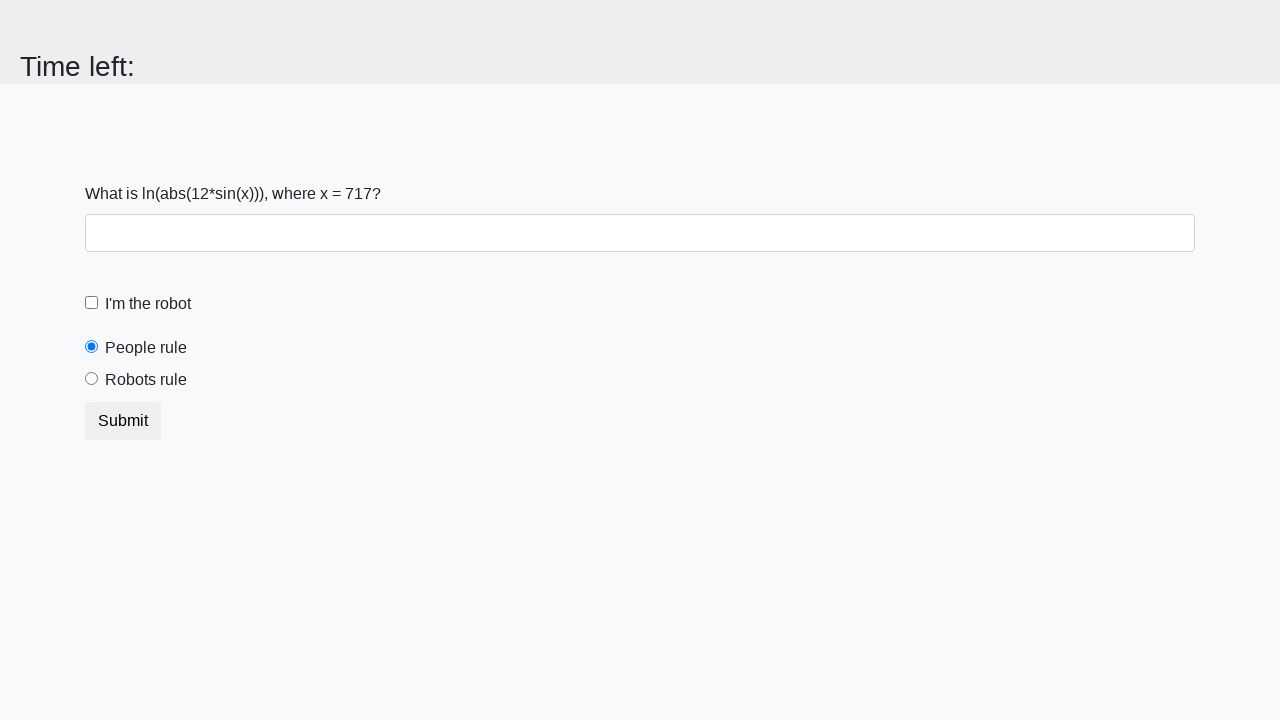

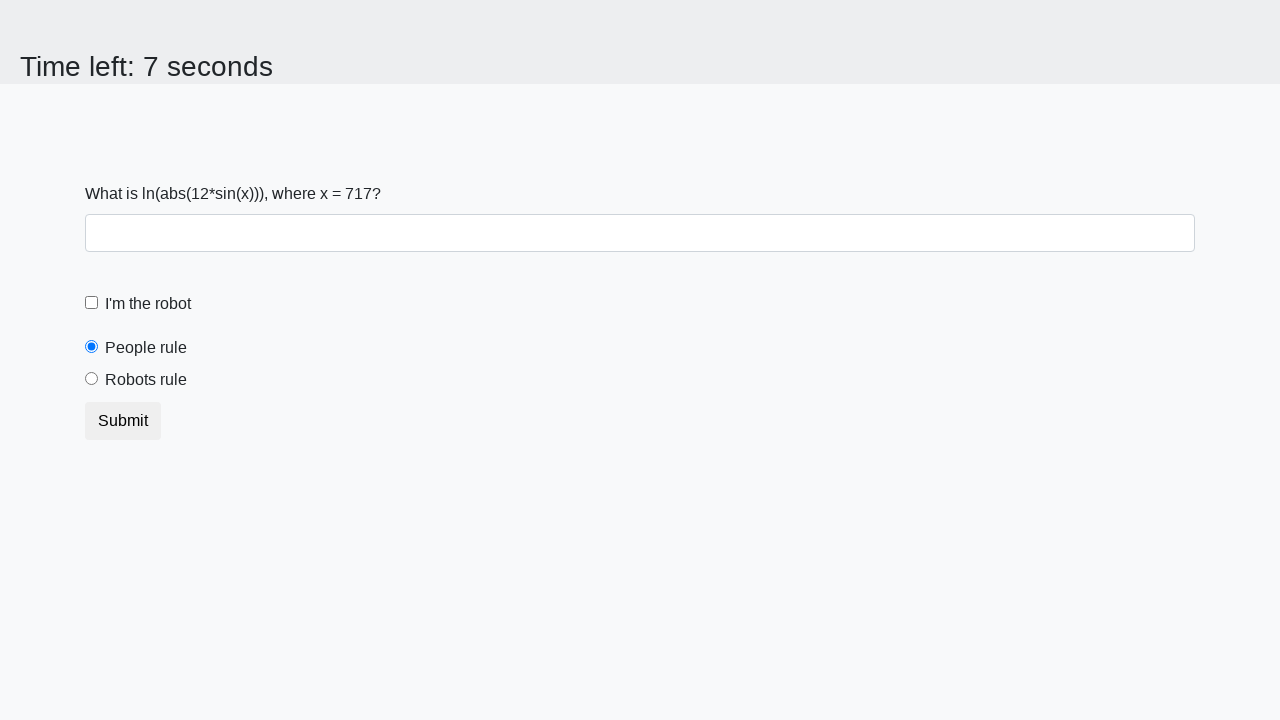